Tests handling of different types of JavaScript alerts including simple alerts, confirmation dialogs, and prompt alerts with text input

Starting URL: https://demo.automationtesting.in/Alerts.html

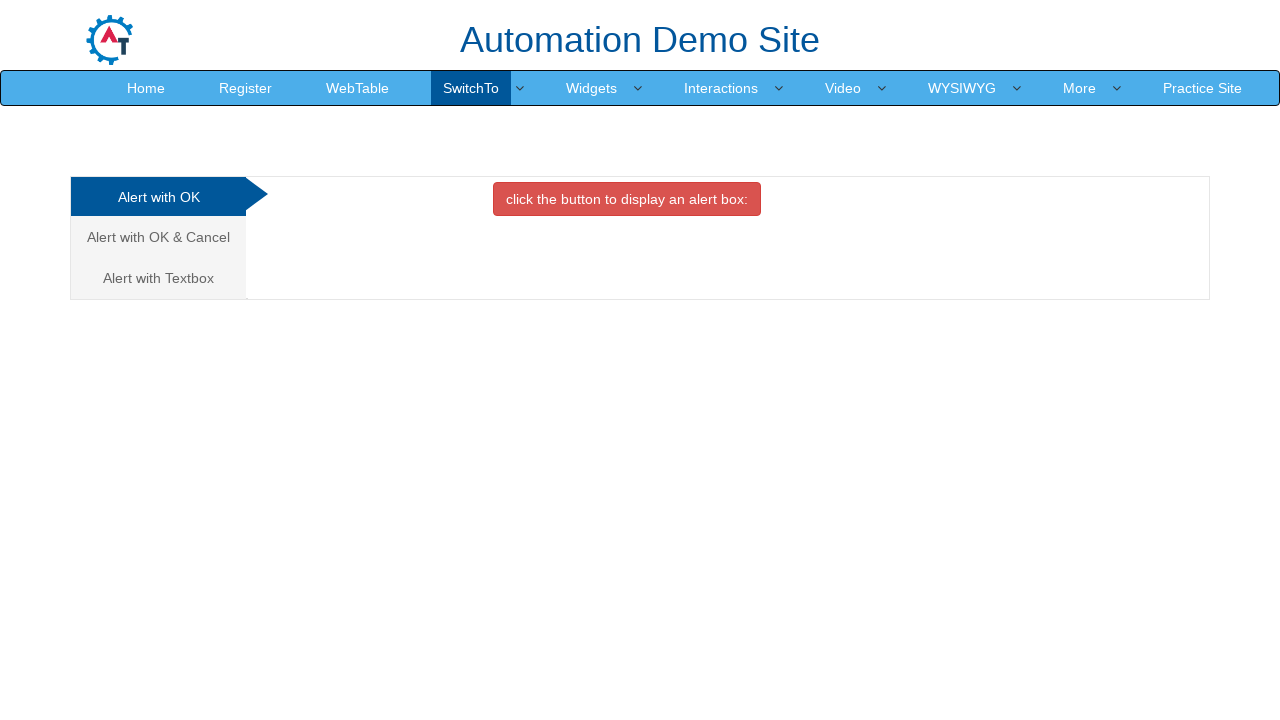

Clicked on 'Alert with OK' tab at (158, 197) on xpath=//a[normalize-space()='Alert with OK']
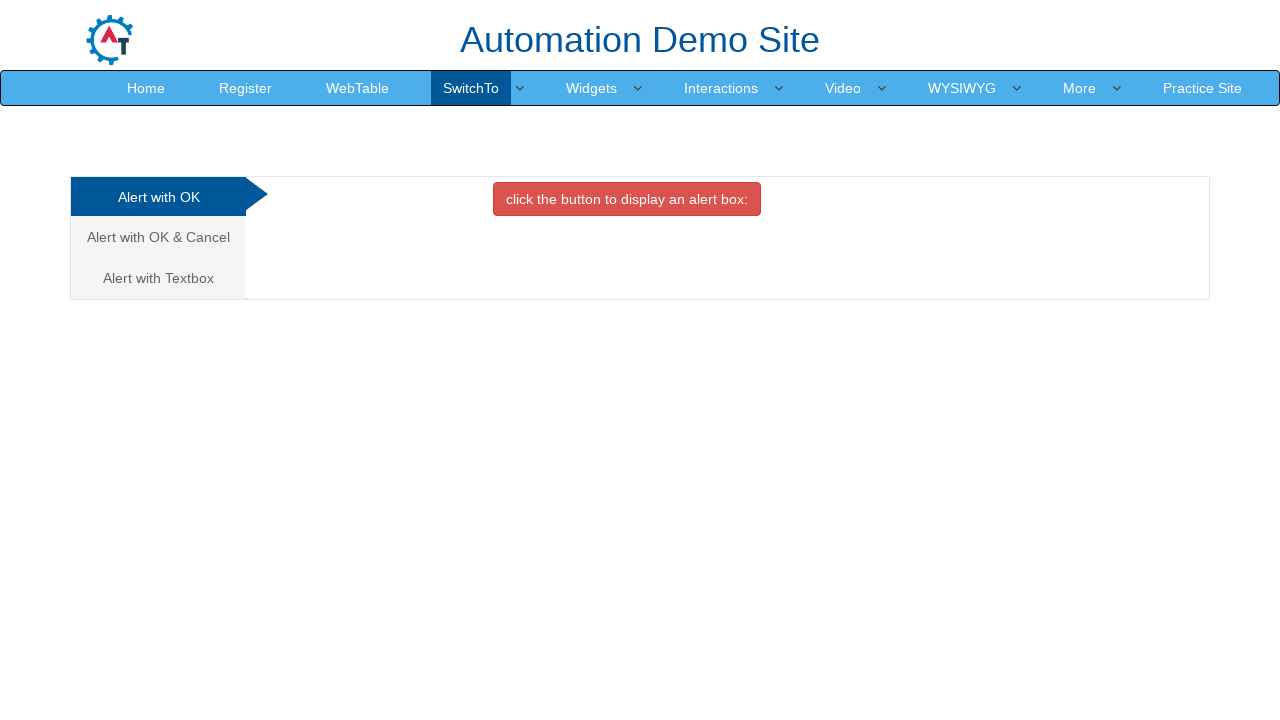

Clicked button to trigger simple alert at (627, 199) on xpath=//button[contains(text(),'click the button to display an')]
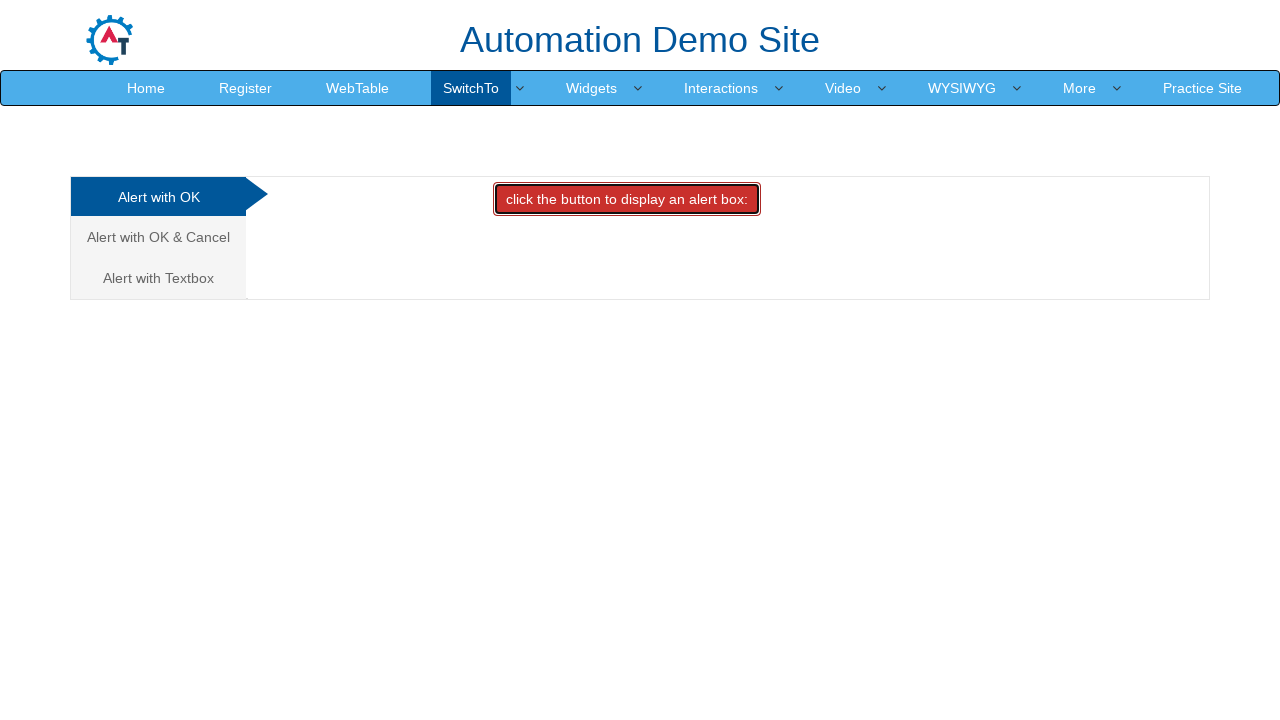

Set up dialog handler and clicked button to display alert at (627, 199) on xpath=//button[contains(text(),'click the button to display an')]
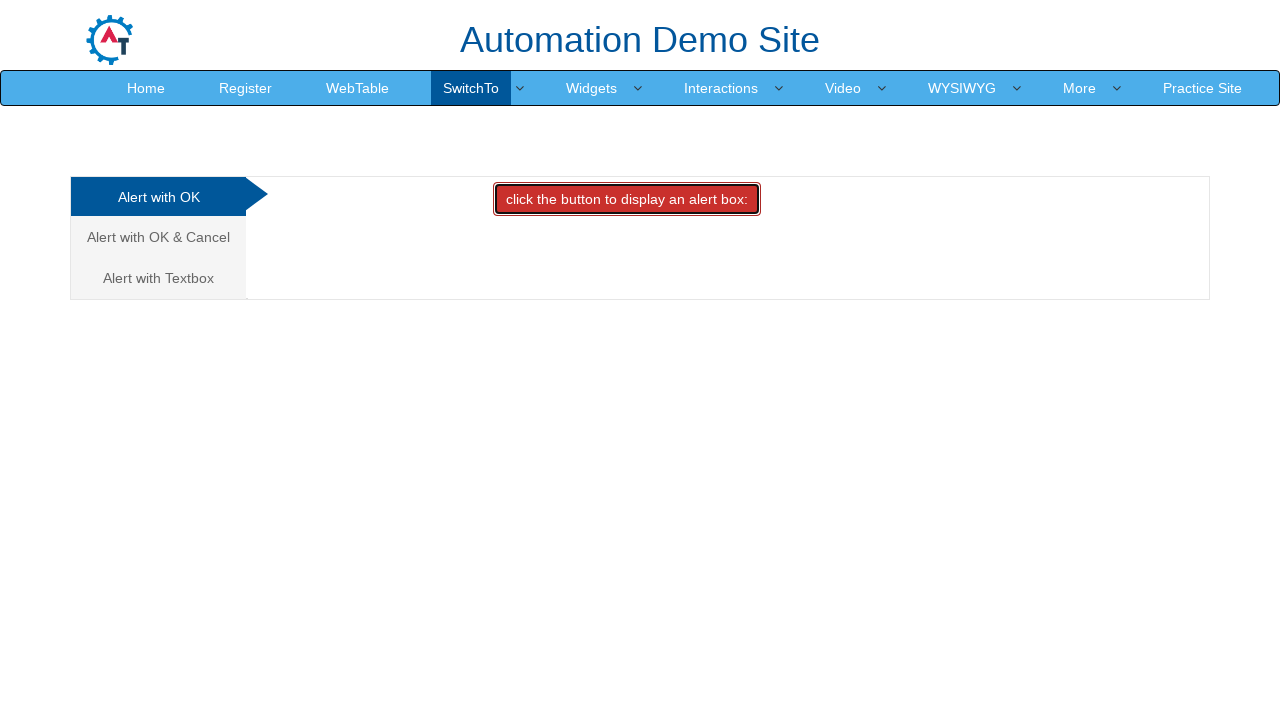

Clicked on 'Alert with OK & Cancel' tab at (158, 237) on xpath=//a[normalize-space()='Alert with OK & Cancel']
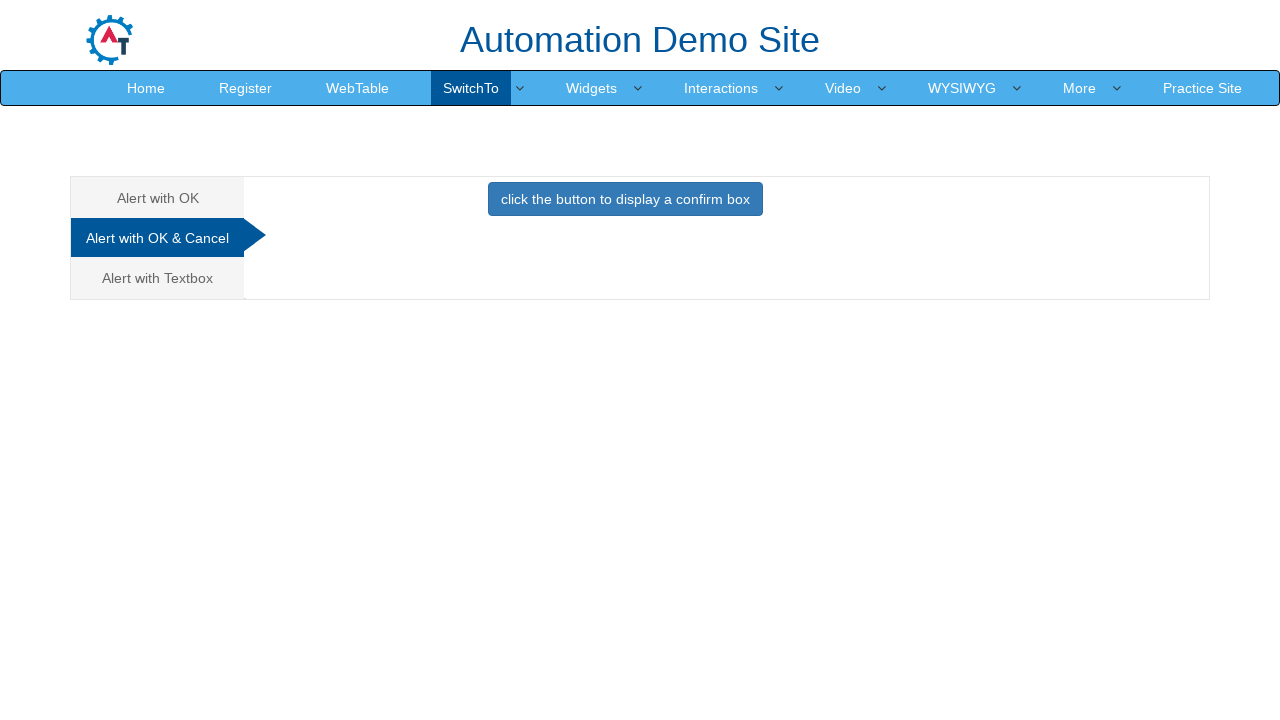

Clicked button to trigger confirm alert at (625, 199) on xpath=//button[contains(text(),'click the button to display a confirm box')]
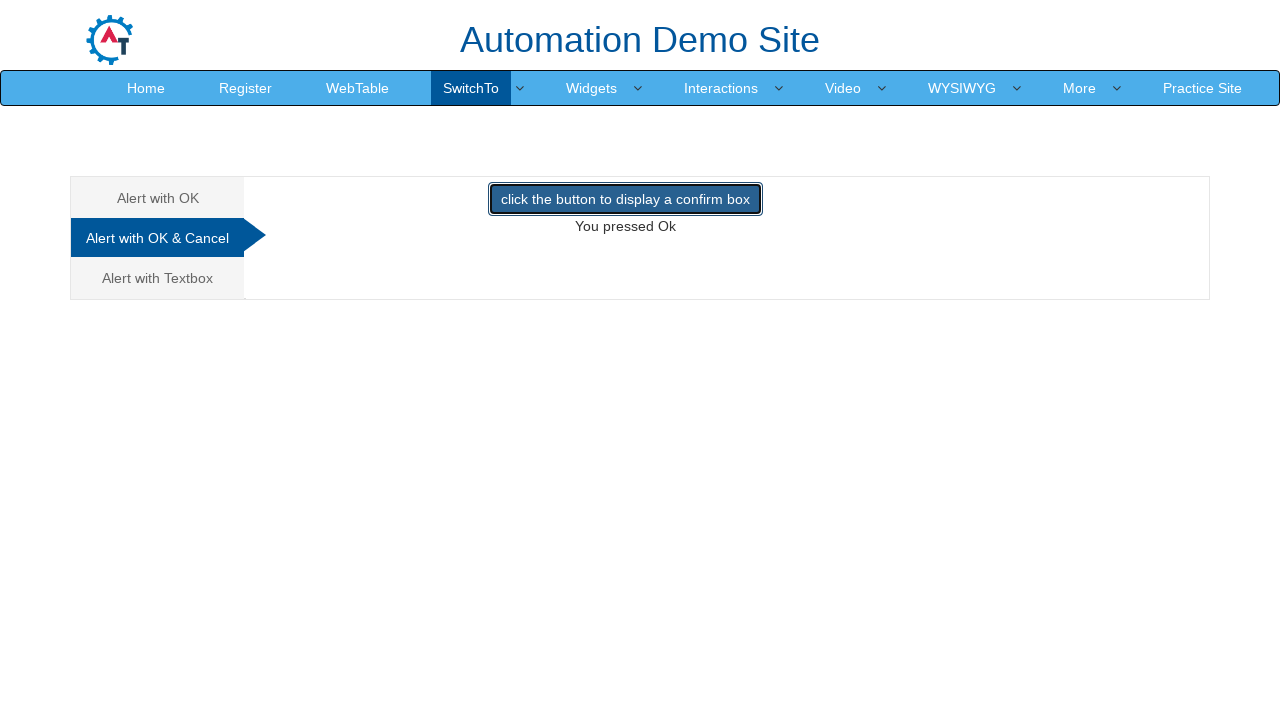

Set up dialog handler and clicked button to display confirm box at (625, 199) on xpath=//button[contains(text(),'click the button to display a confirm box')]
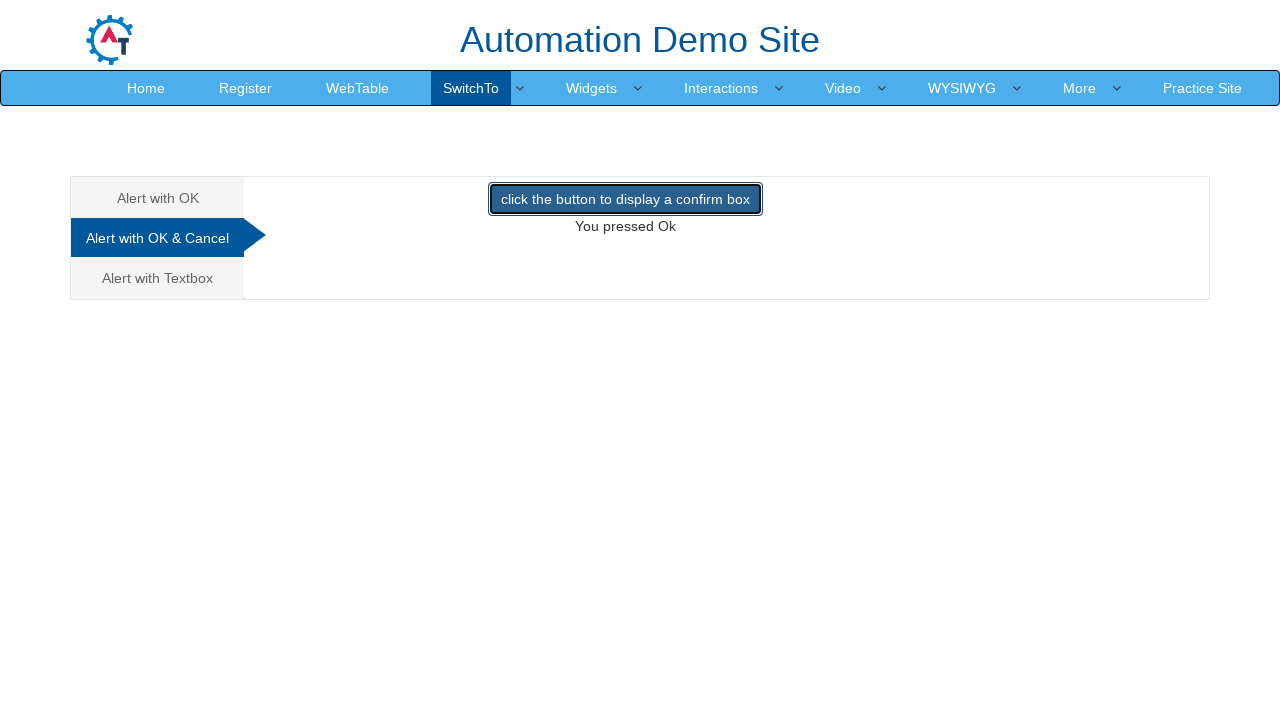

Clicked on 'Alert with Textbox' tab at (158, 278) on xpath=//a[normalize-space()='Alert with Textbox']
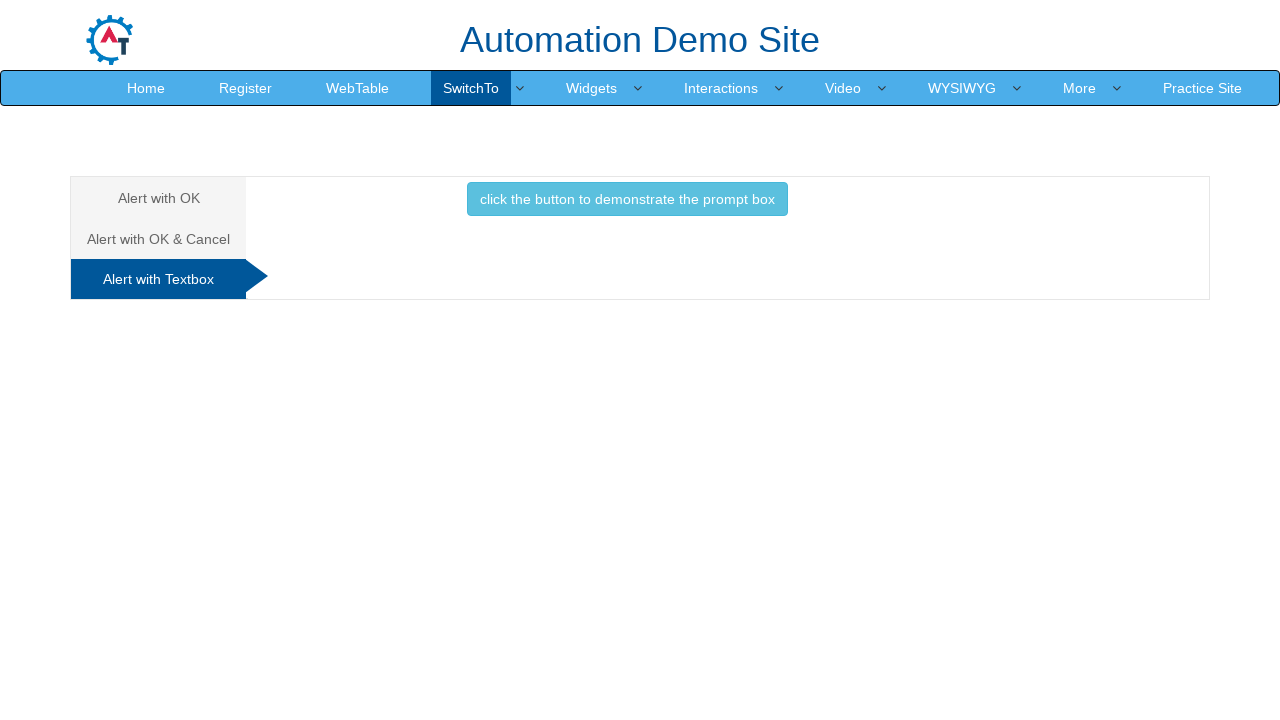

Clicked button to trigger prompt alert at (627, 199) on xpath=//button[normalize-space()='click the button to demonstrate the prompt box
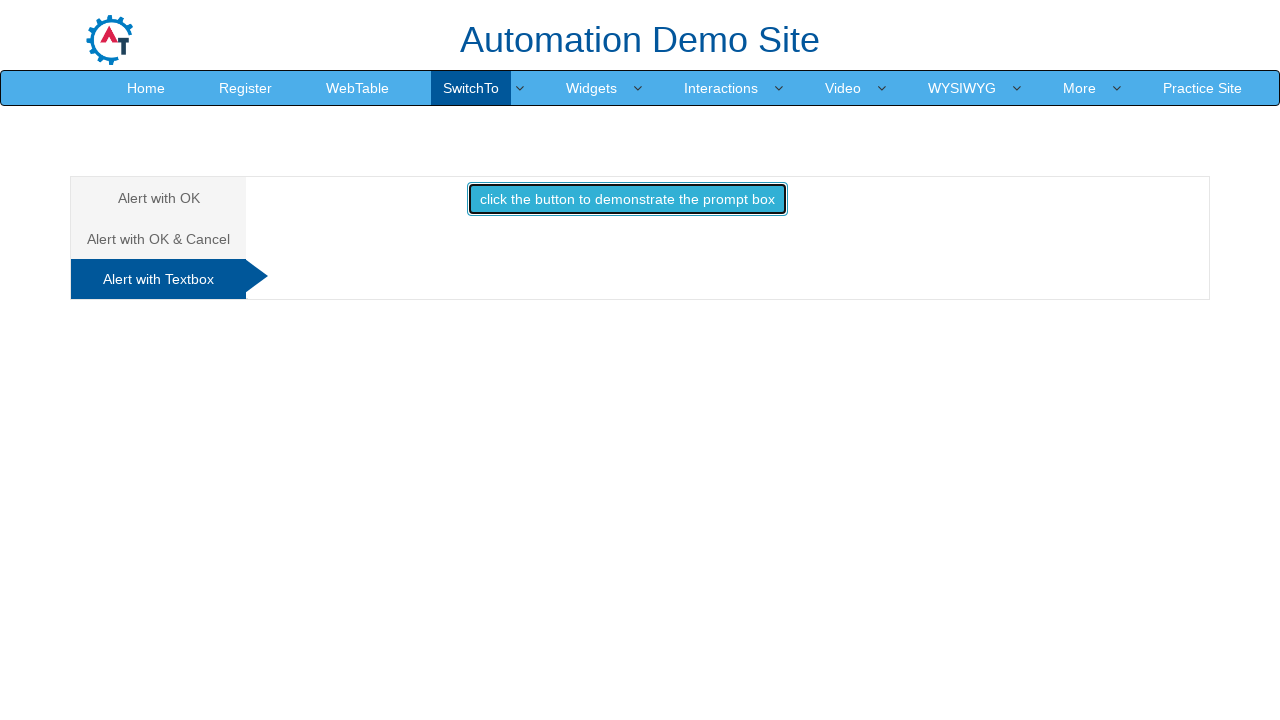

Set up dialog handler to accept prompt with text 'Hey, it's Taffazul' and clicked button to display prompt box at (627, 199) on xpath=//button[normalize-space()='click the button to demonstrate the prompt box
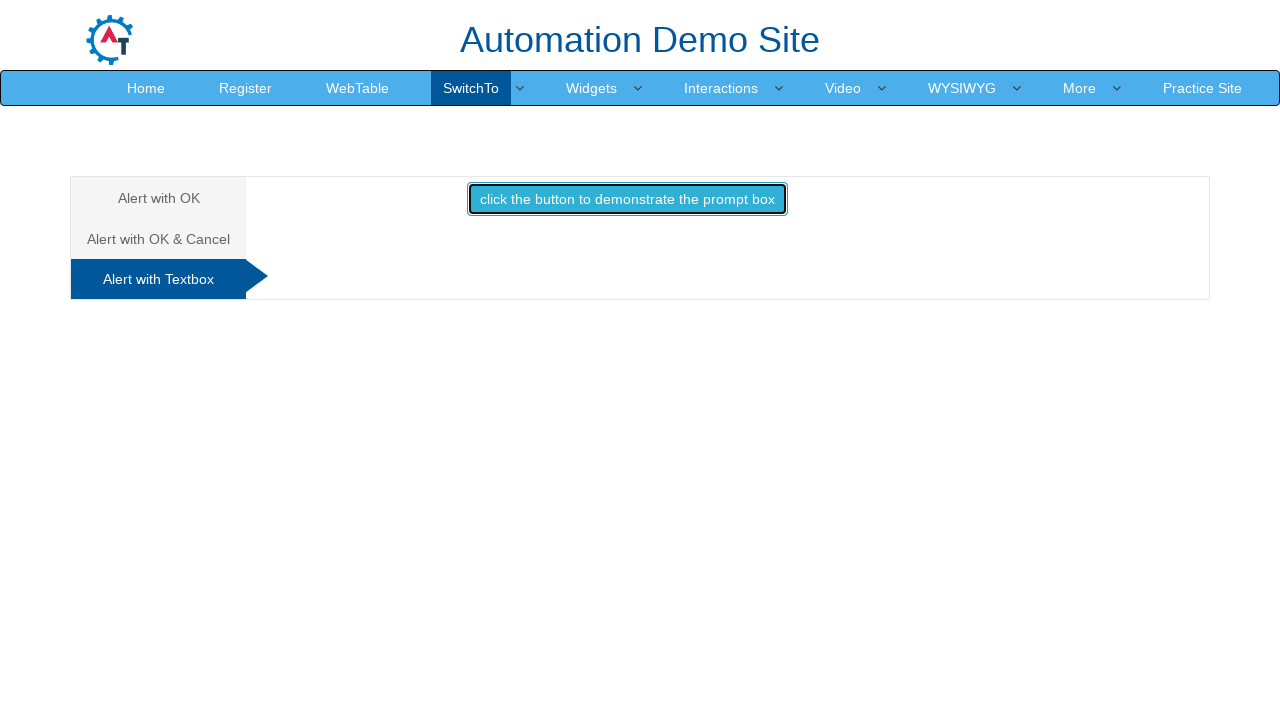

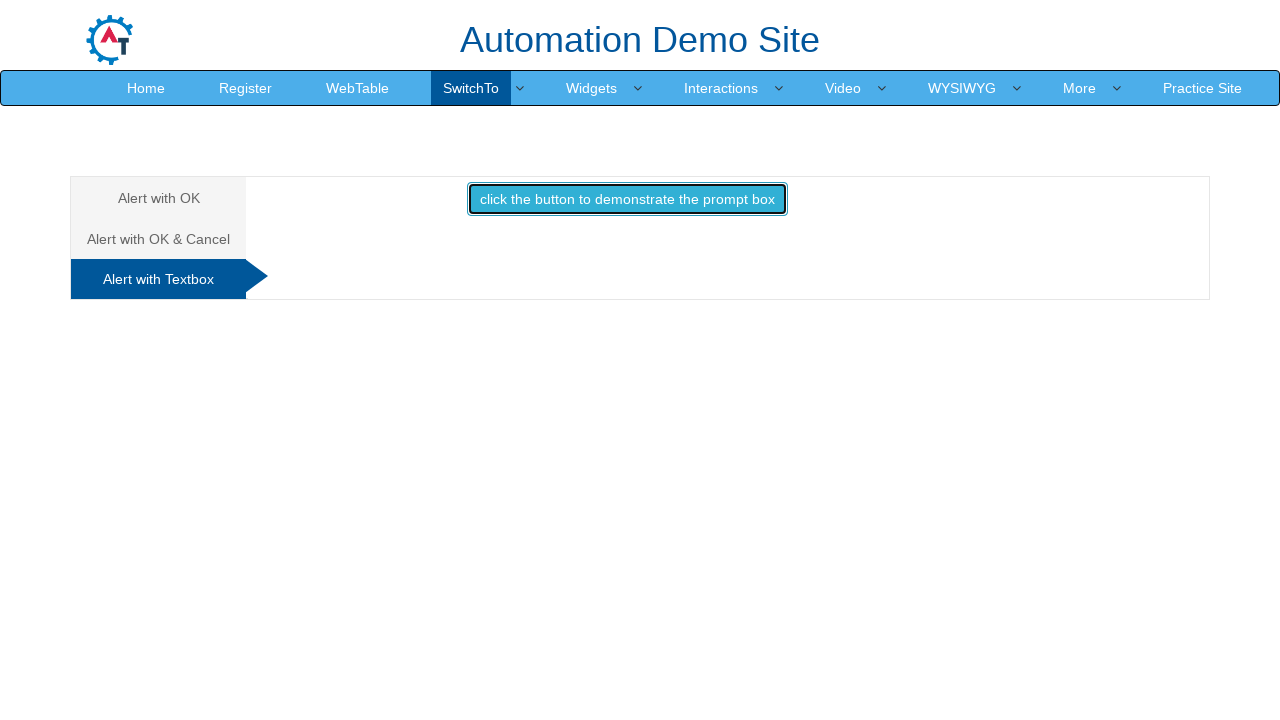